Tests drag and drop by moving an element using pixel offset instead of target element

Starting URL: https://the-internet.herokuapp.com/drag_and_drop

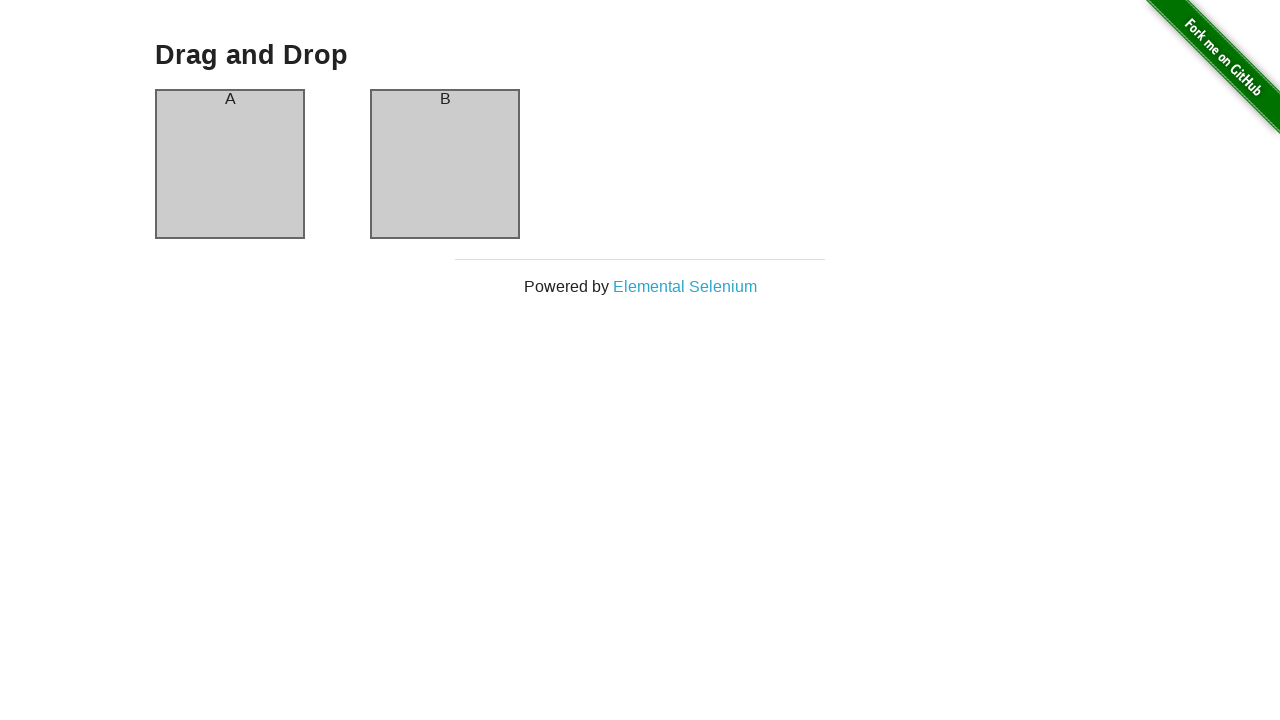

Located the draggable column A element
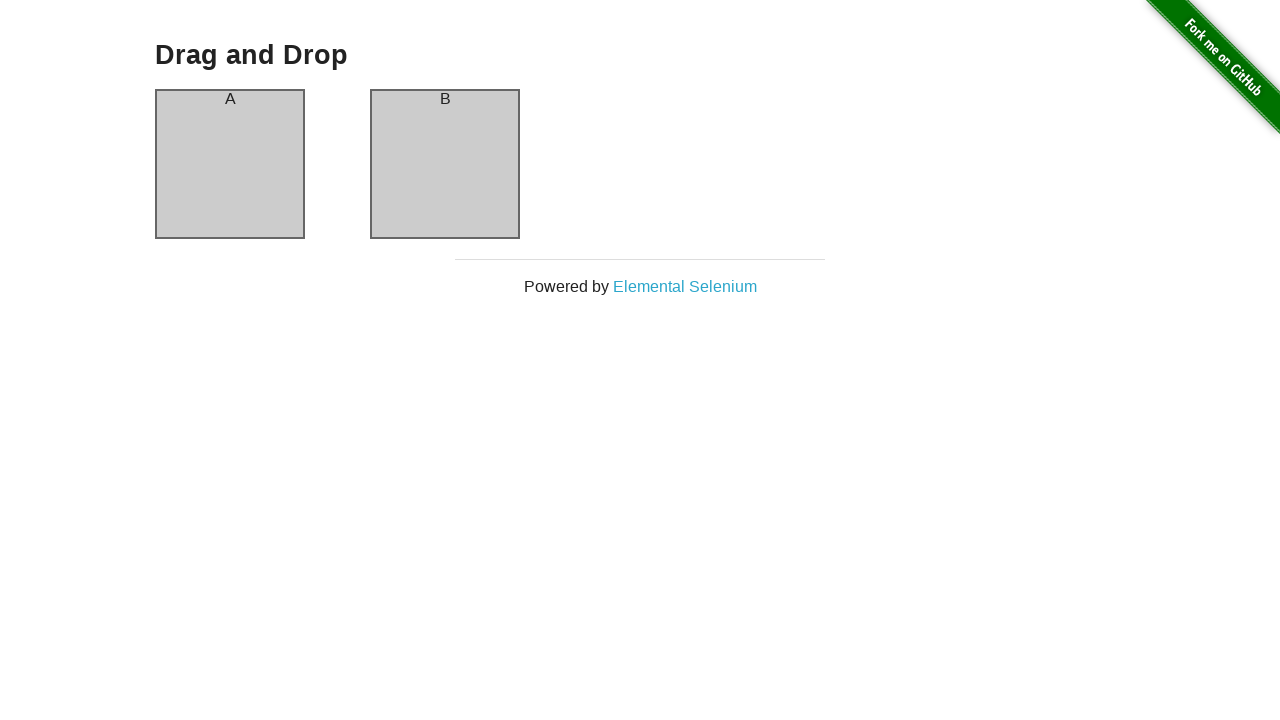

Retrieved bounding box coordinates for column A
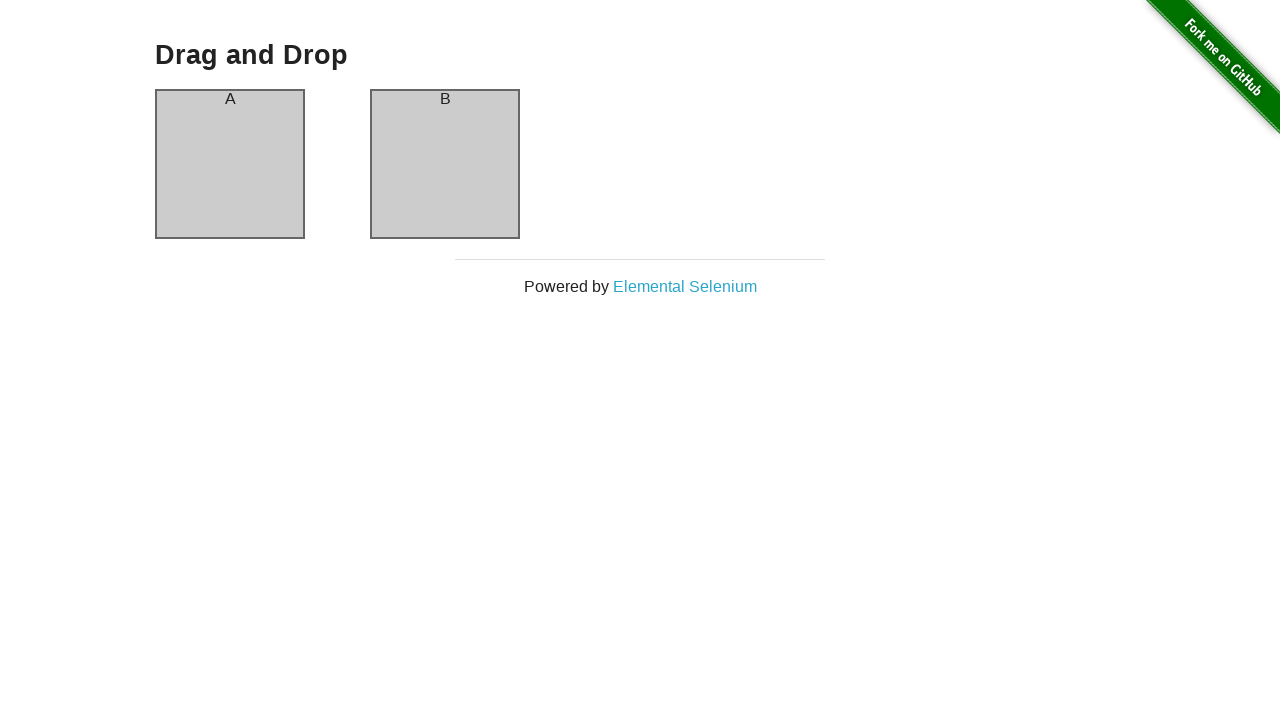

Moved mouse to center of column A element at (230, 164)
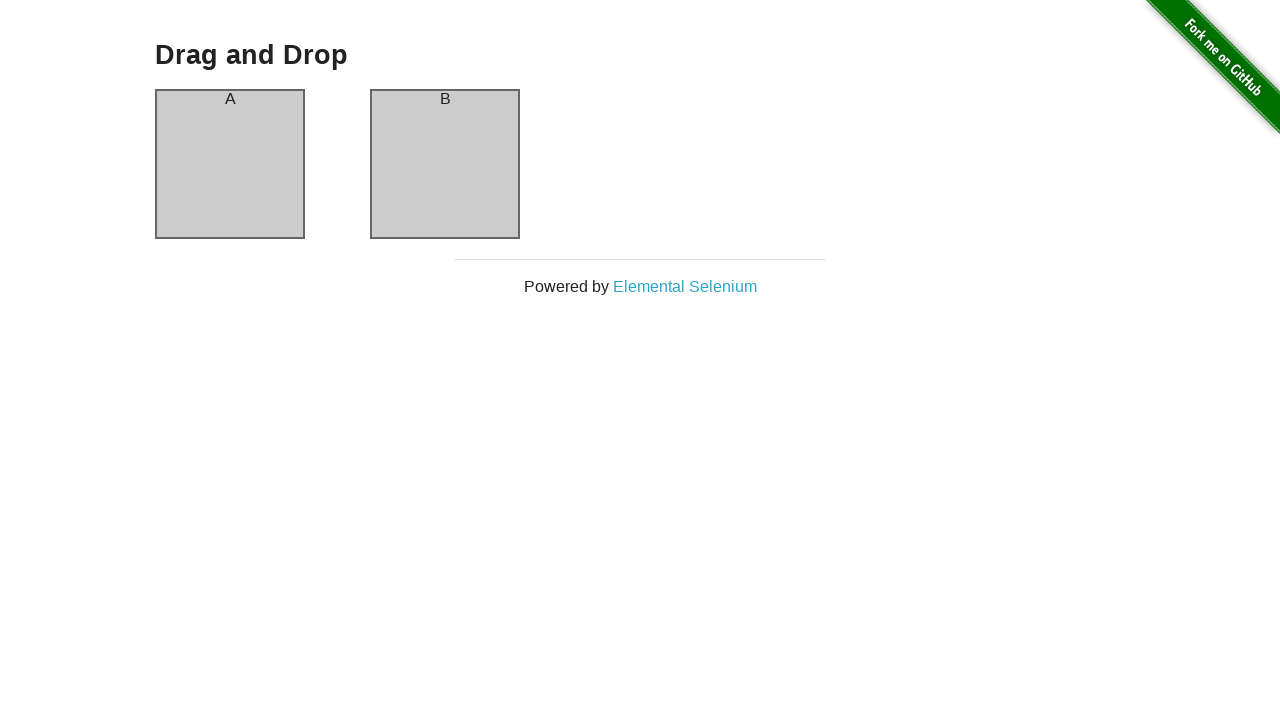

Pressed mouse button down to start drag at (230, 164)
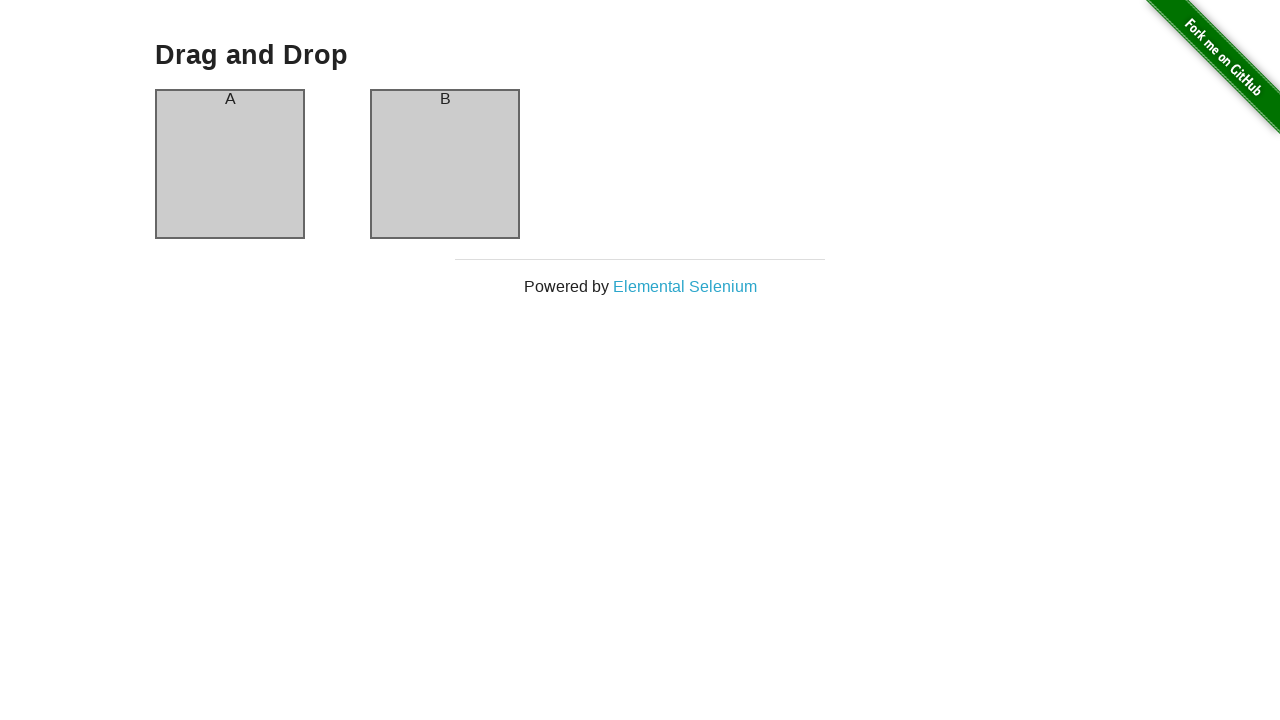

Moved element 200 pixels to the right by dragging at (430, 164)
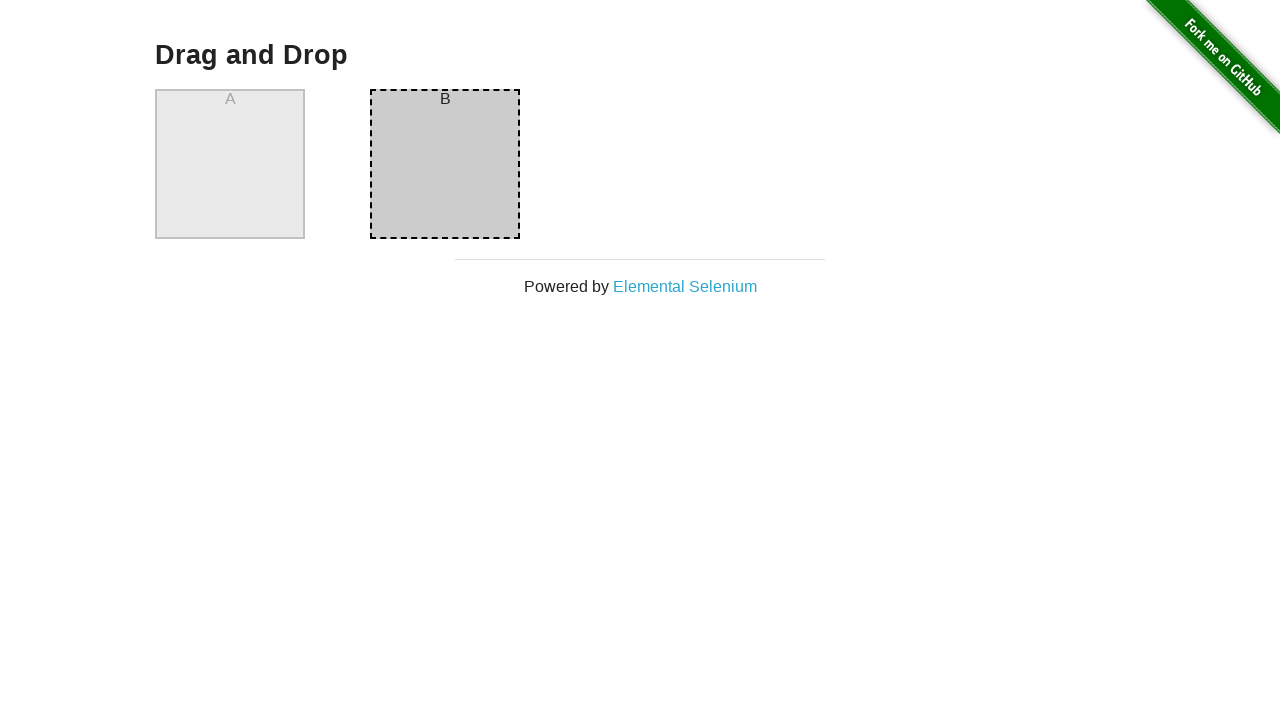

Released mouse button to complete drag and drop at (430, 164)
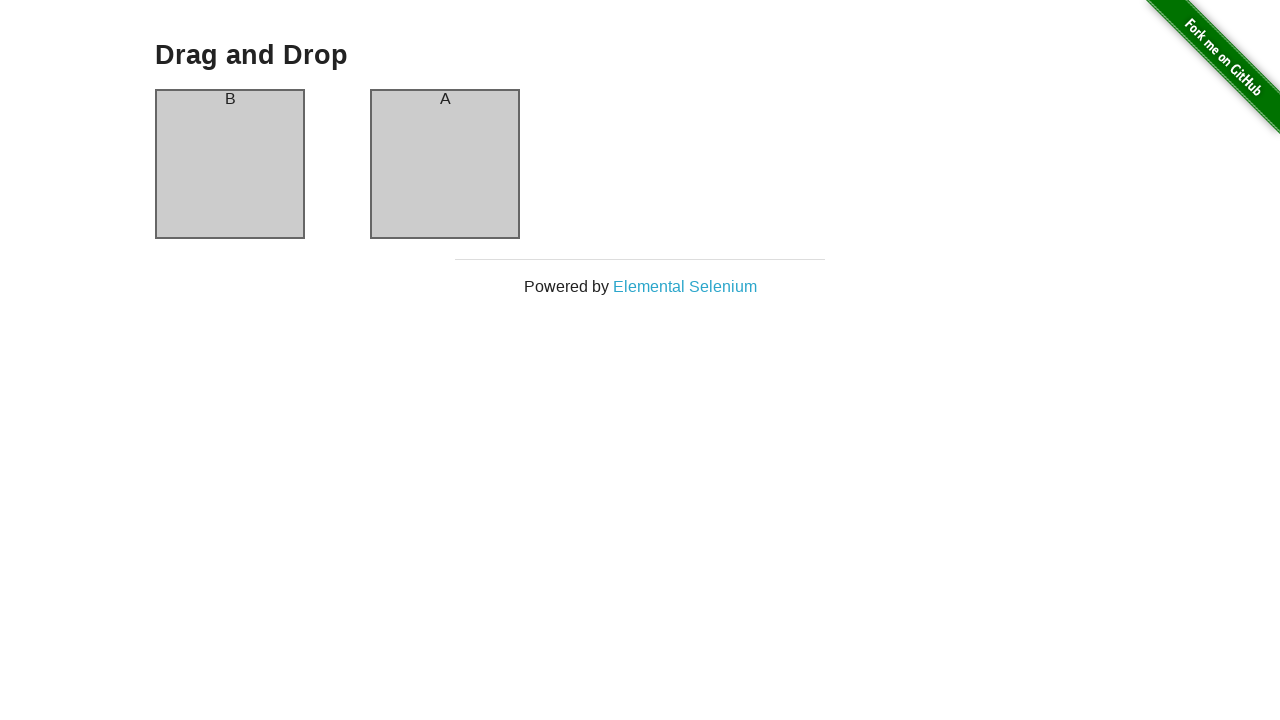

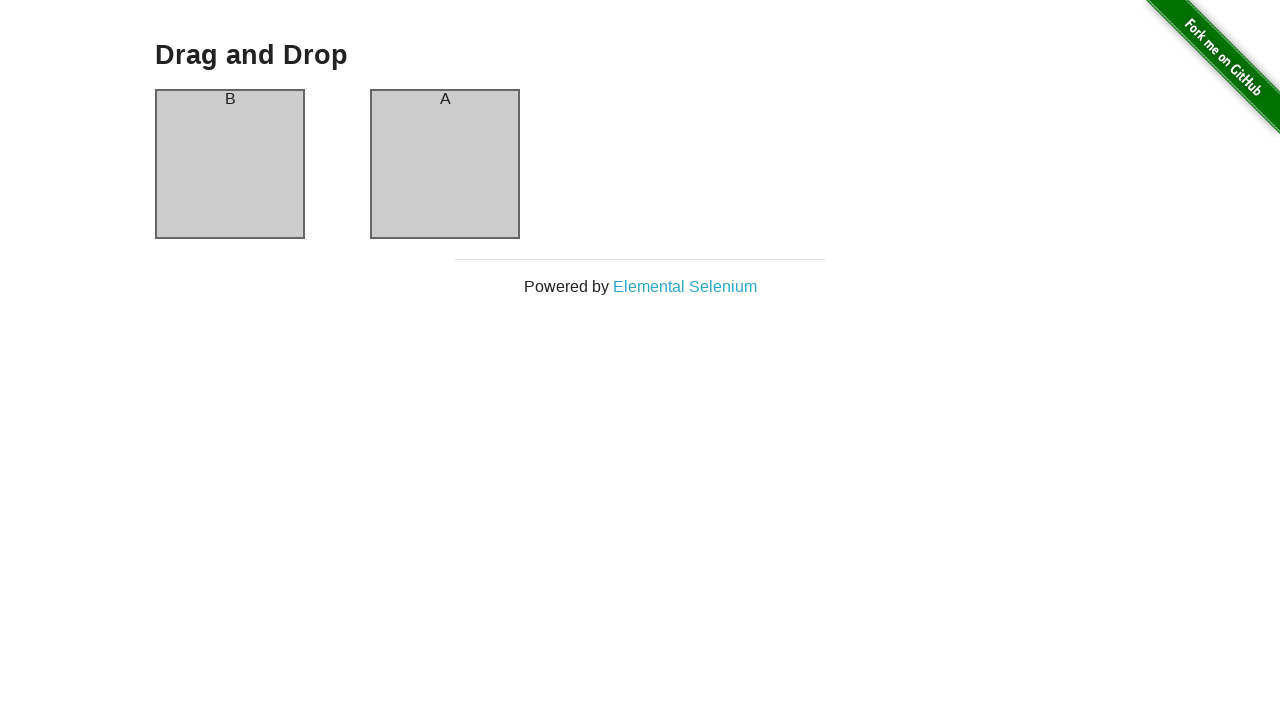